Verifies that the Hotels.com logo image is displayed on the homepage by checking the logo element visibility.

Starting URL: https://in.hotels.com/

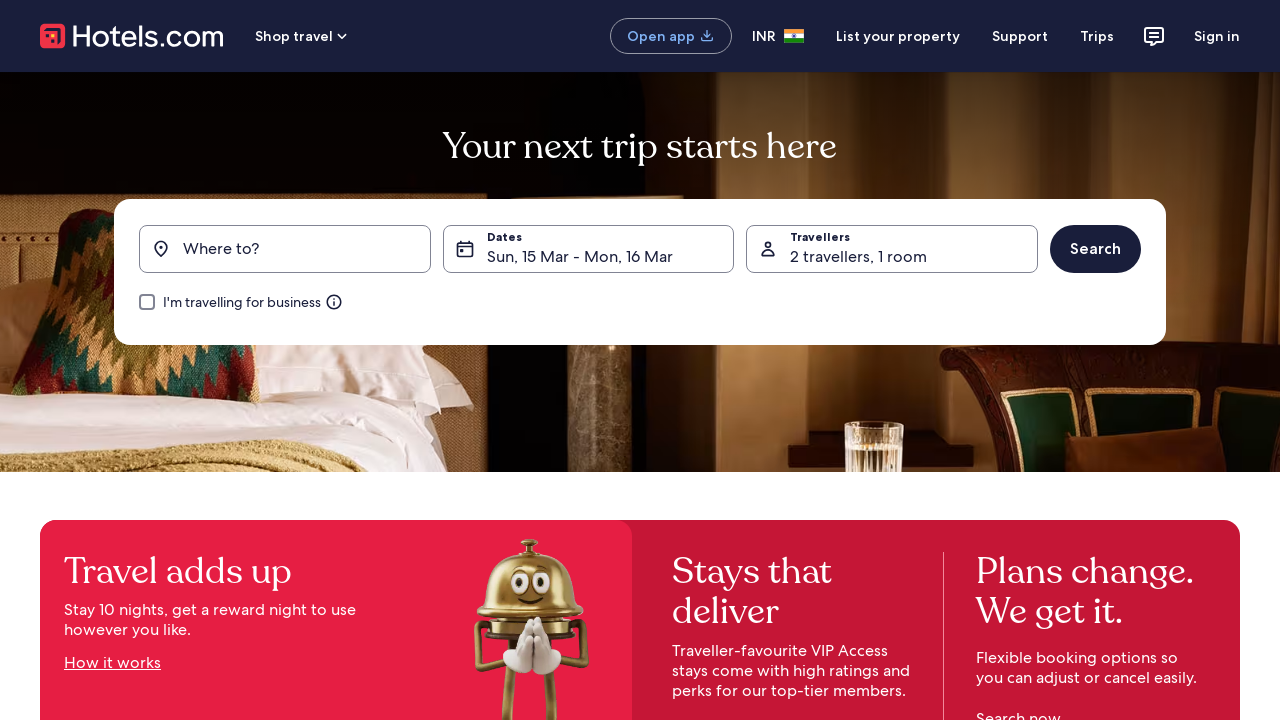

Navigated to Hotels.com homepage
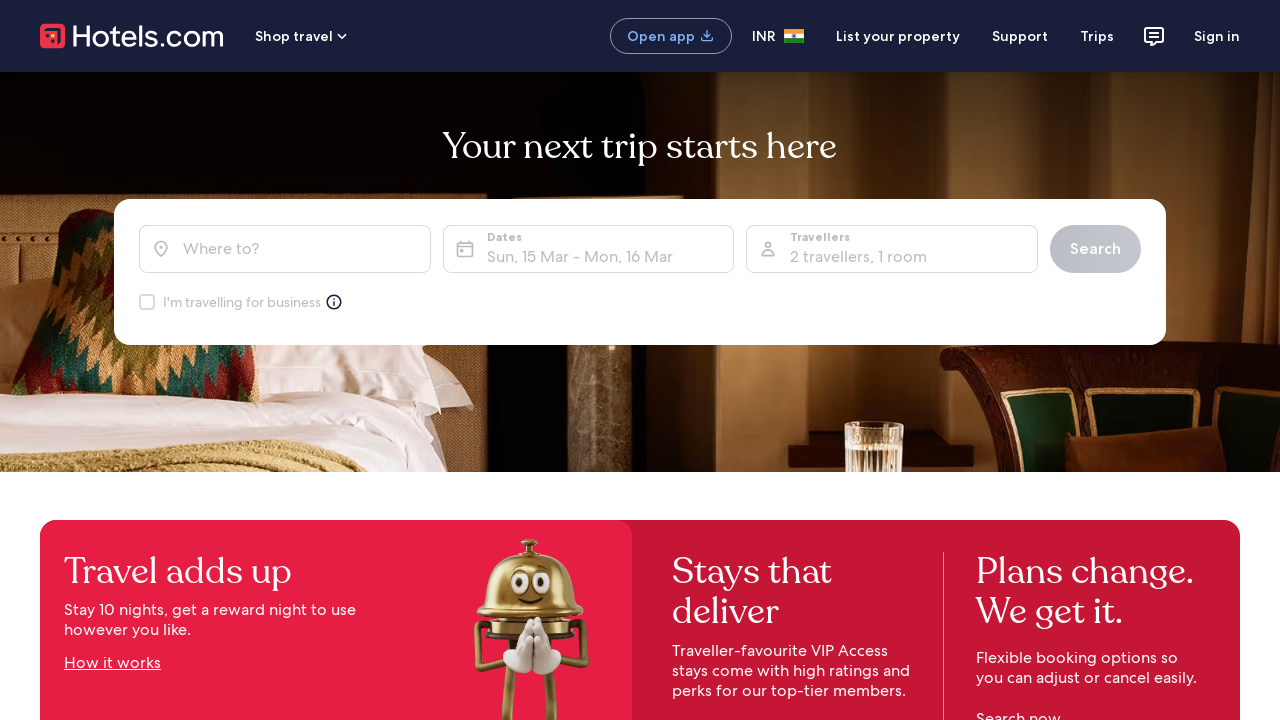

Located Hotels.com logo element in header
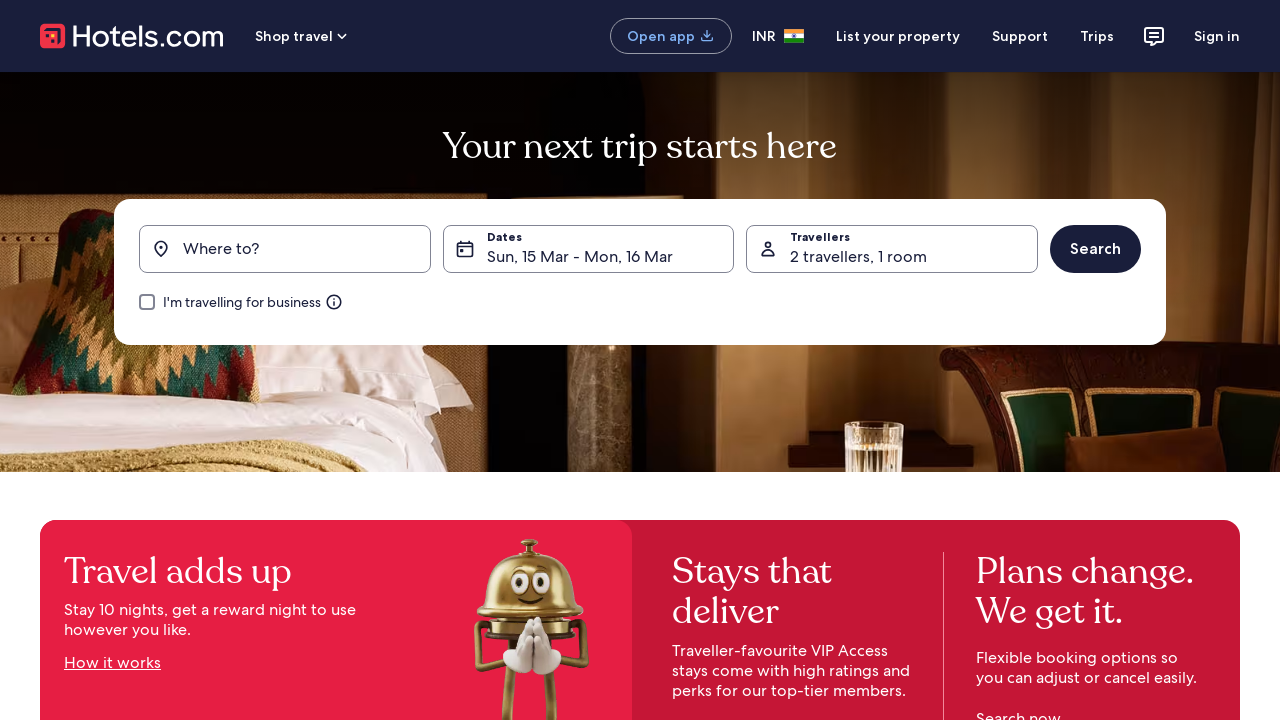

Logo element became visible
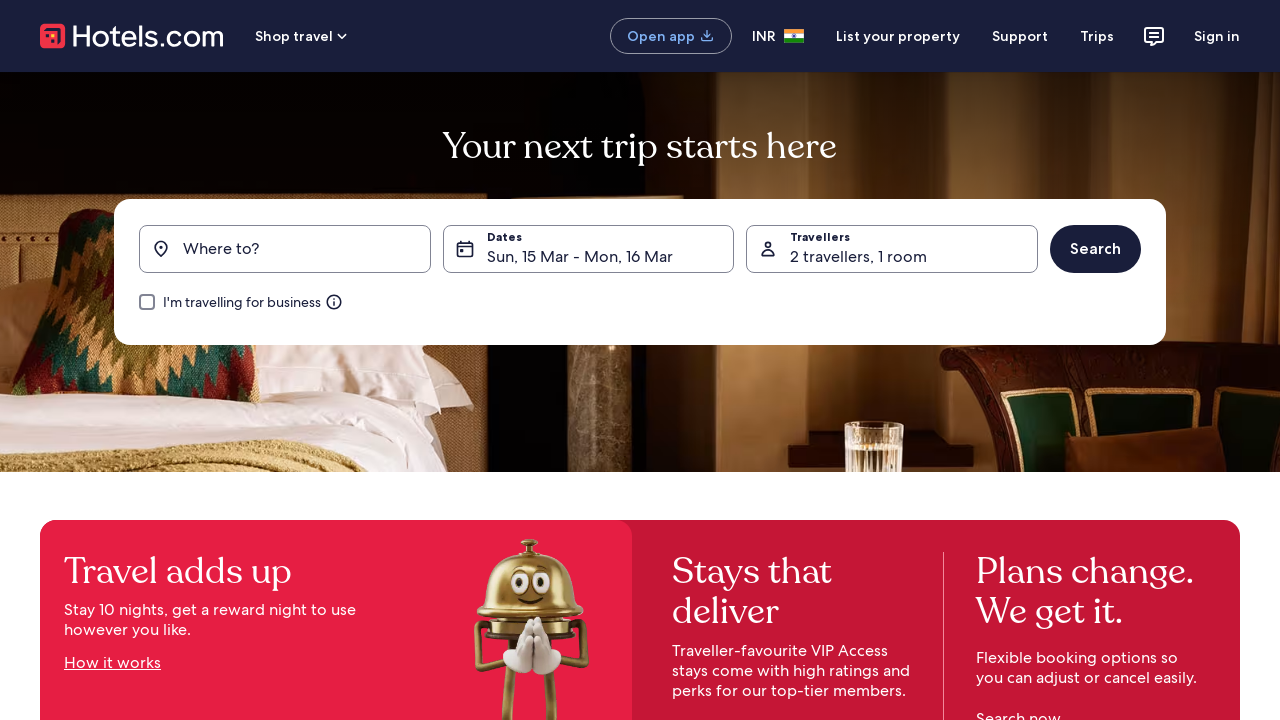

Verified Hotels.com logo is displayed on homepage
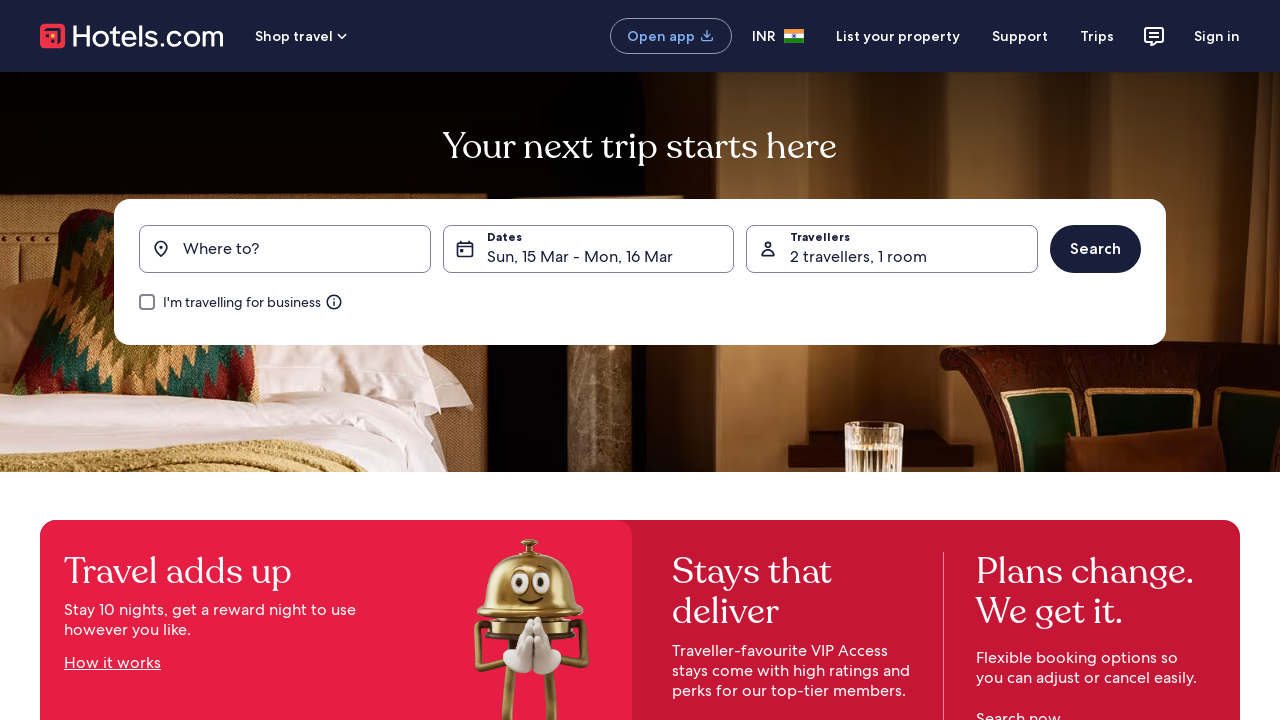

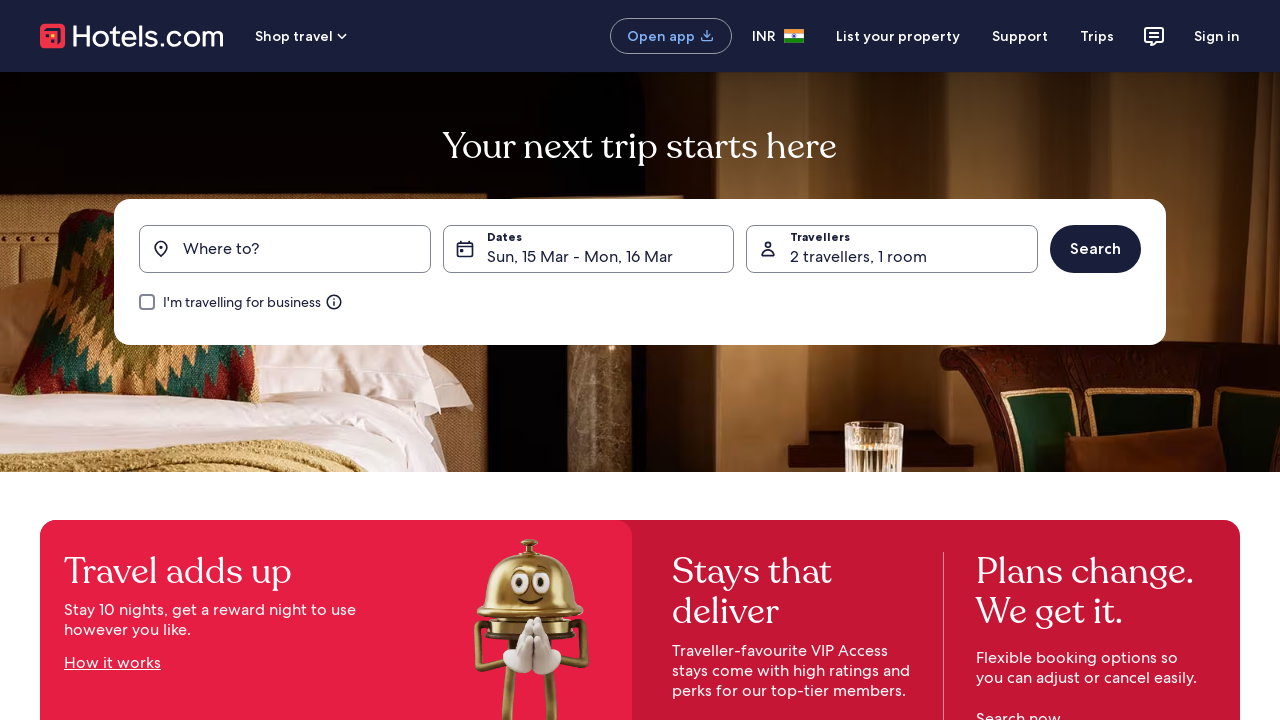